Tests highlighting an element on a page by finding a specific element by ID and applying a red dashed border style using JavaScript execution, then waiting for the highlight to be visible.

Starting URL: http://the-internet.herokuapp.com/large

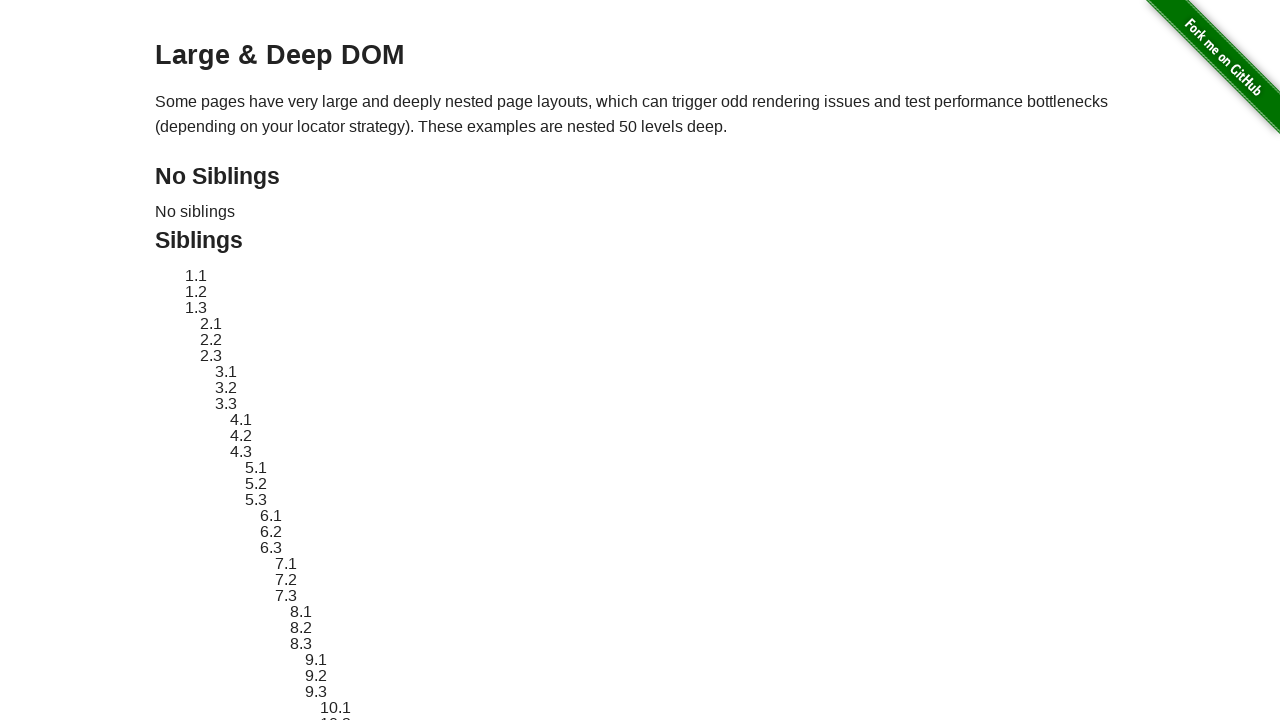

Navigated to the-internet.herokuapp.com/large
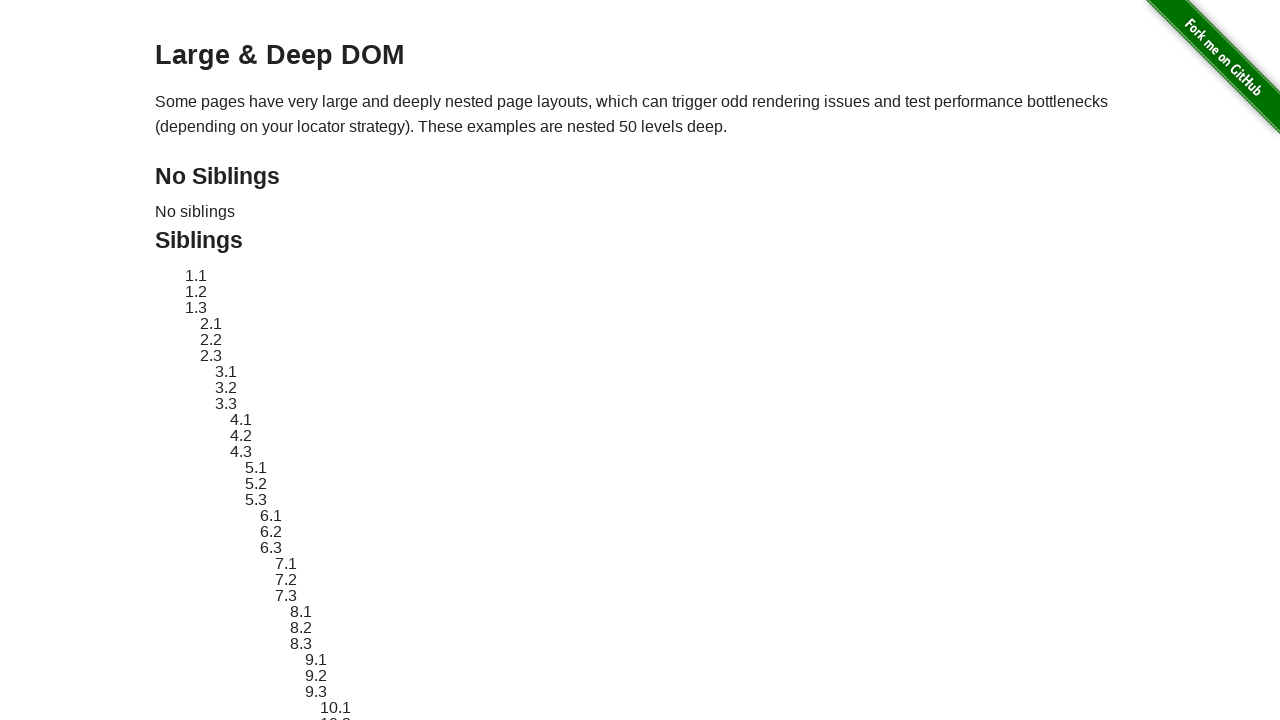

Located element with ID 'sibling-2.3'
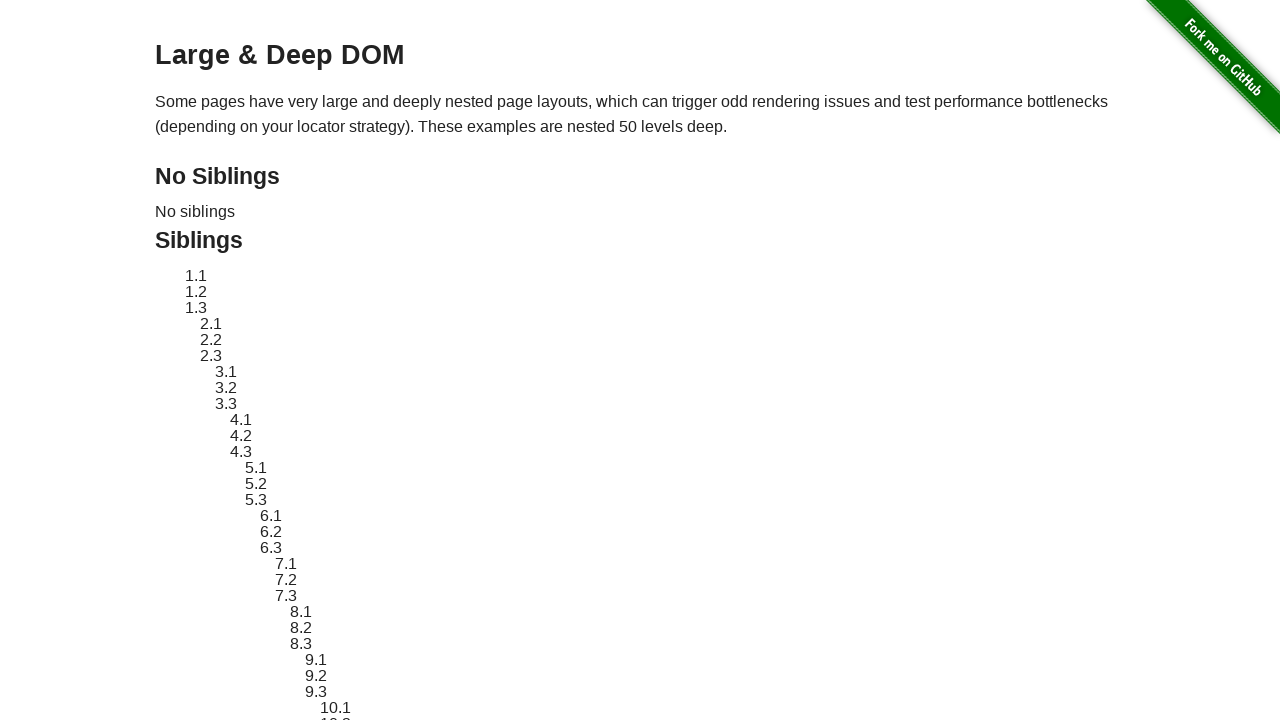

Element became visible
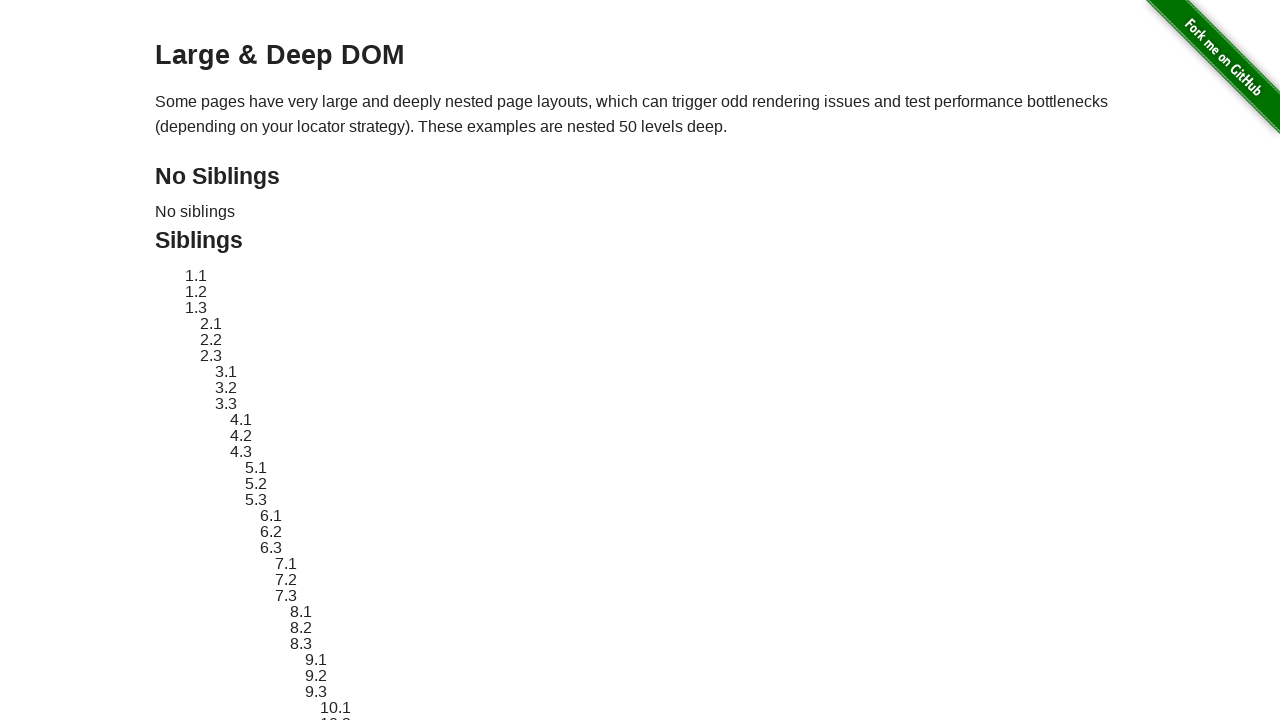

Applied red dashed border highlight to element using JavaScript
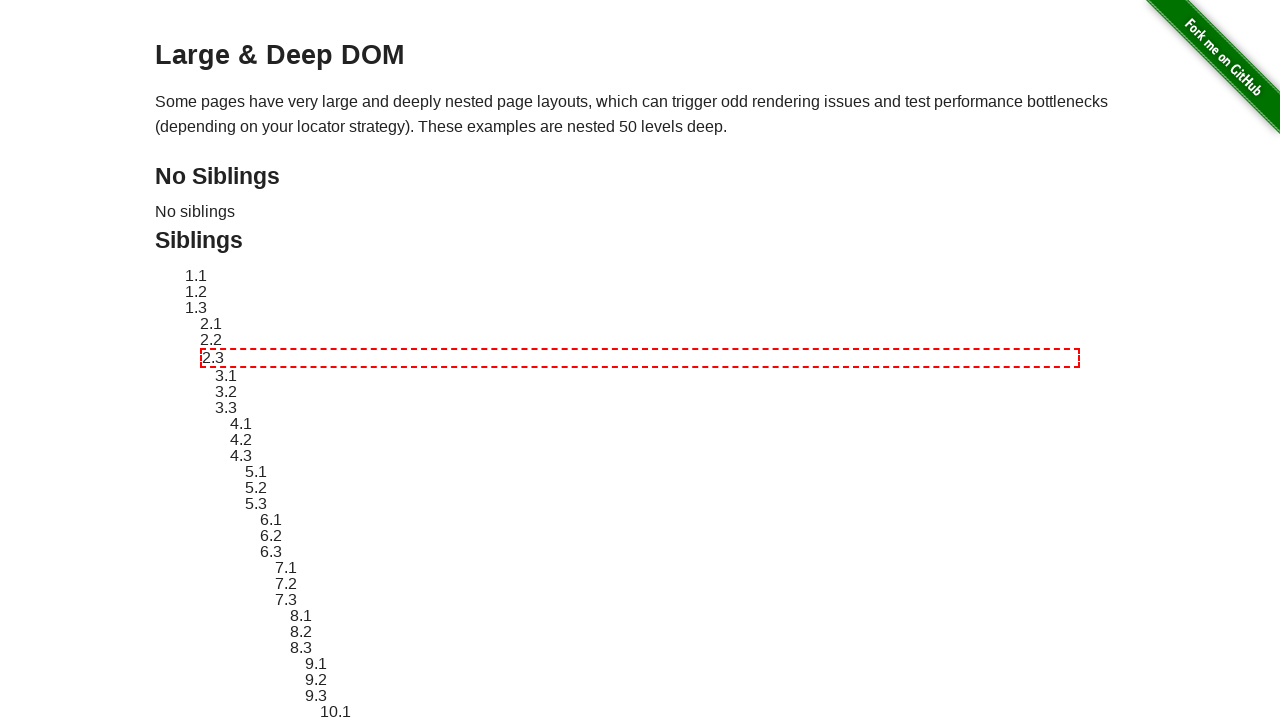

Waited 3 seconds to observe the highlight
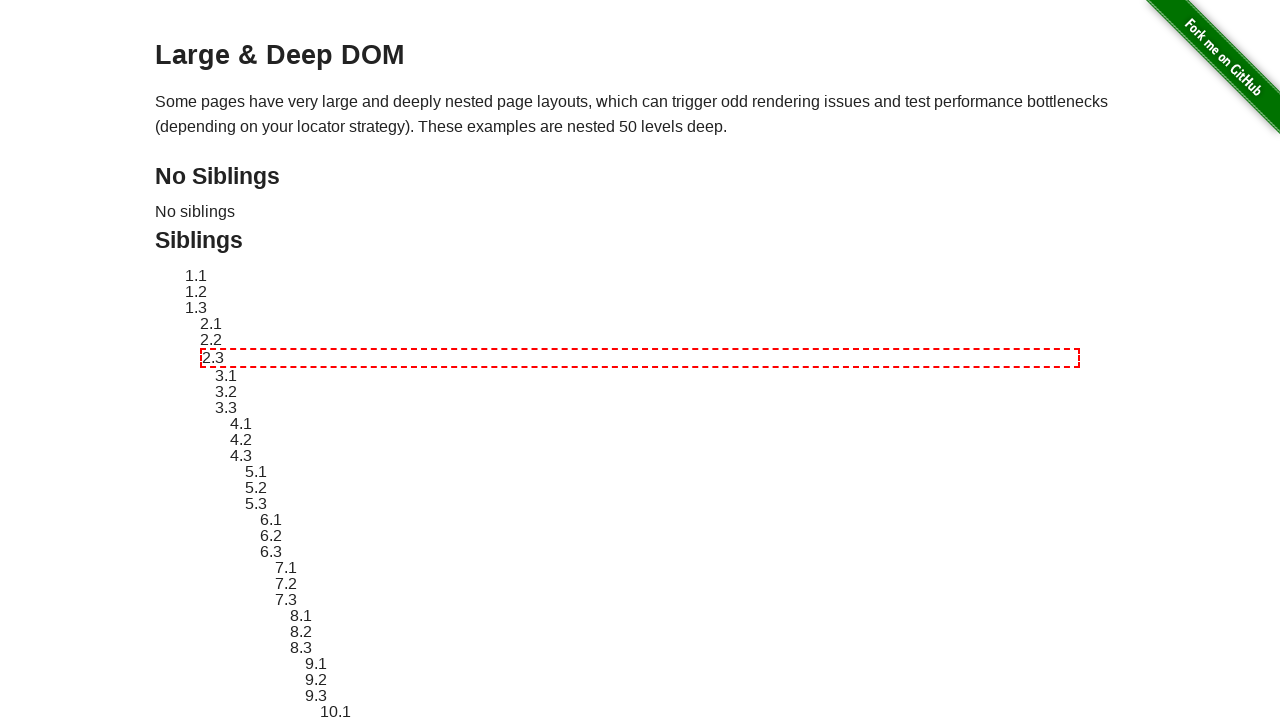

Reverted element style back to original state
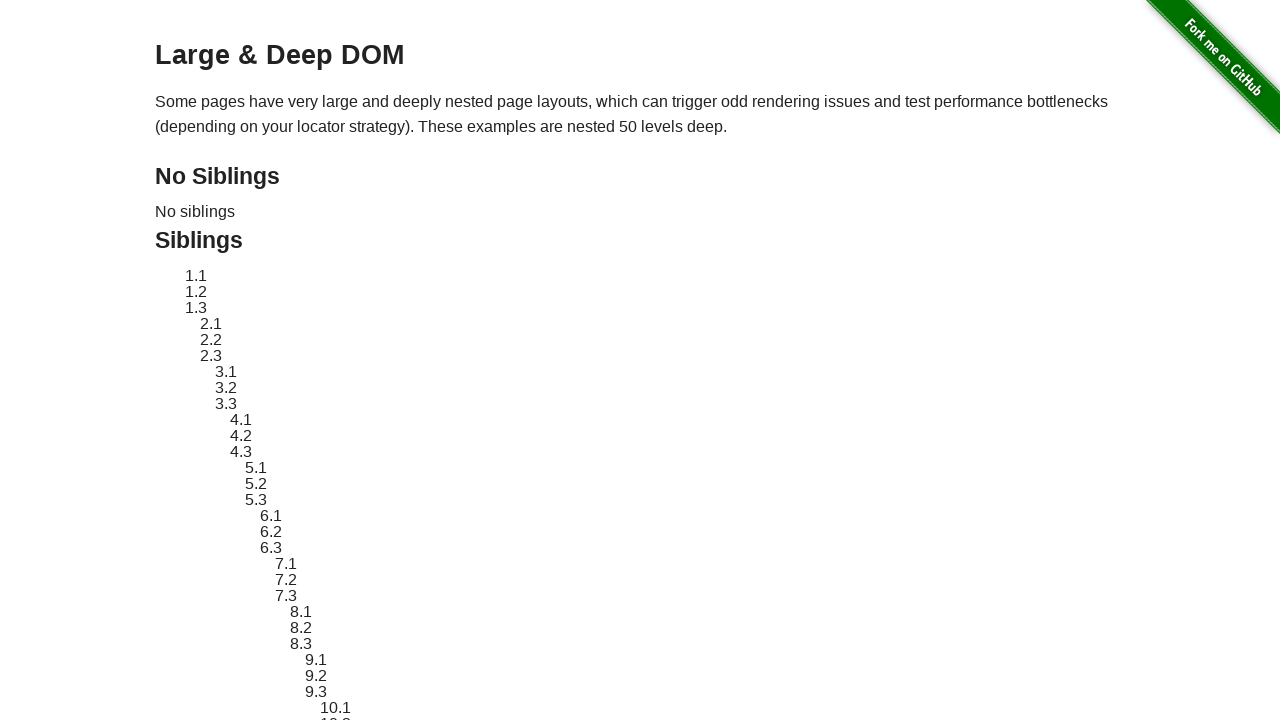

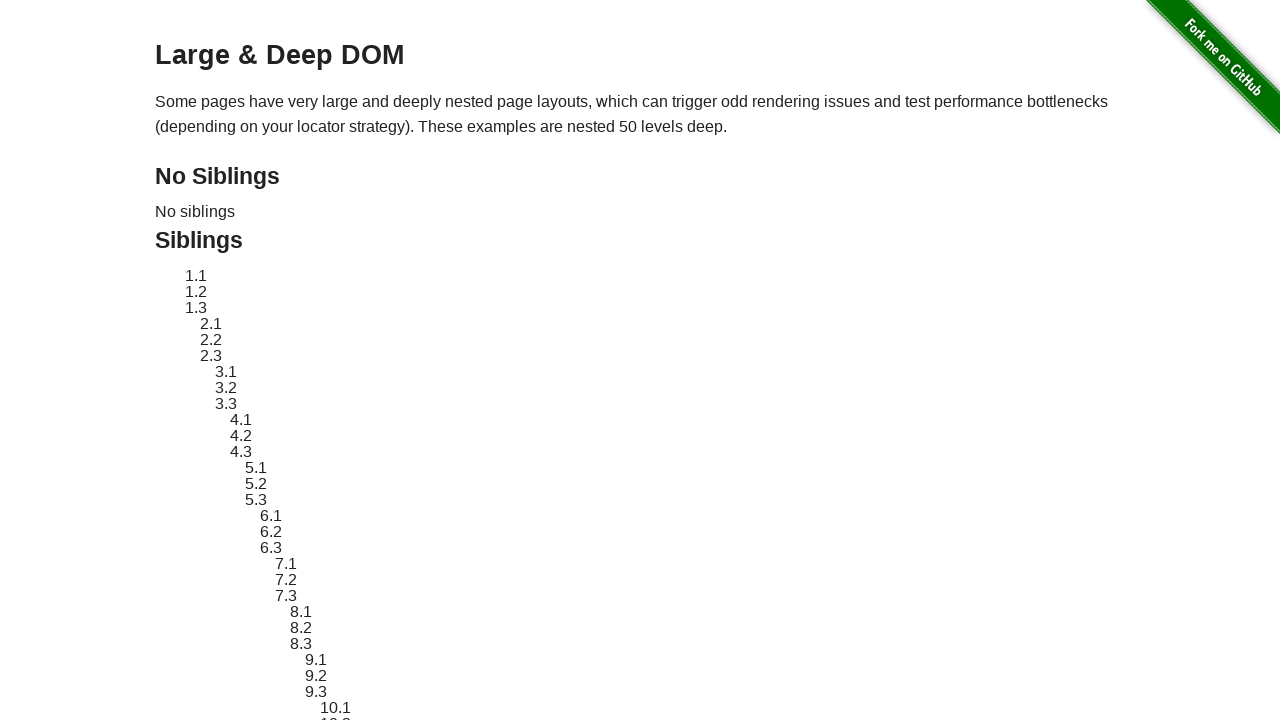